Tests the erail.in train schedule interface by clicking the FromTo button, selecting date-only option, and verifying that the train list table loads with train data.

Starting URL: http://erail.in

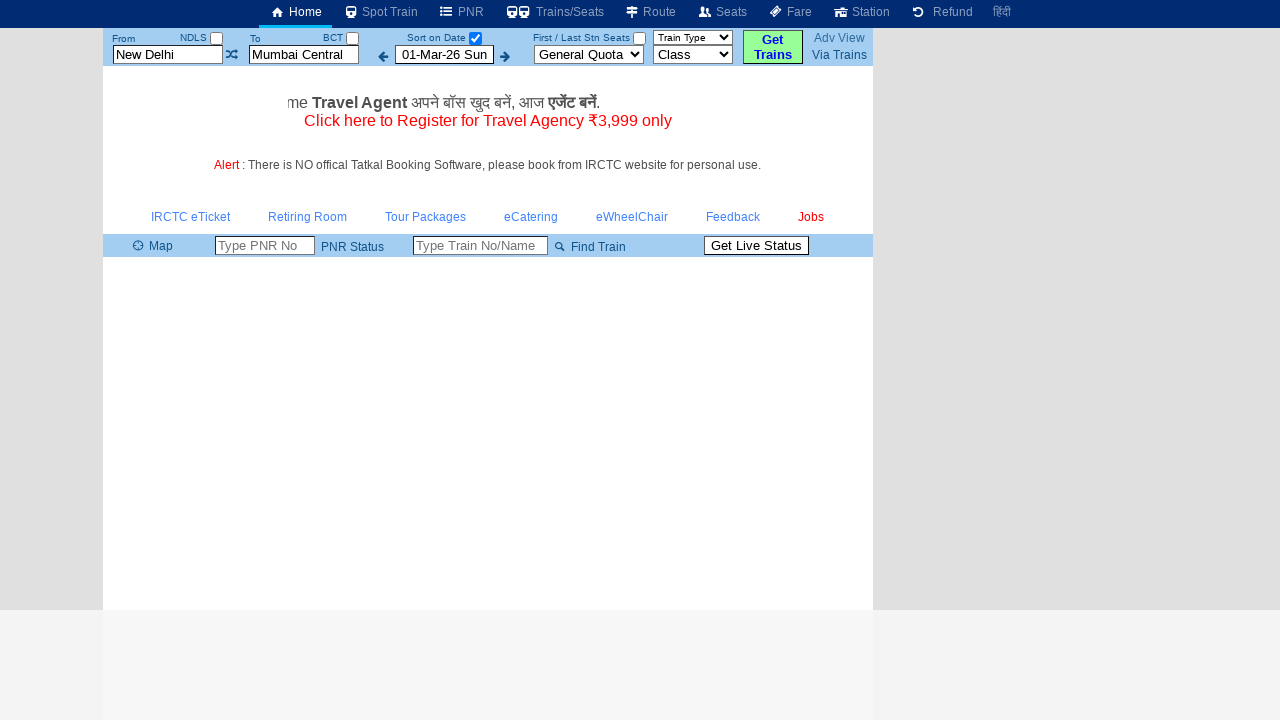

Clicked the FromTo button to display train schedule options at (773, 47) on #buttonFromTo
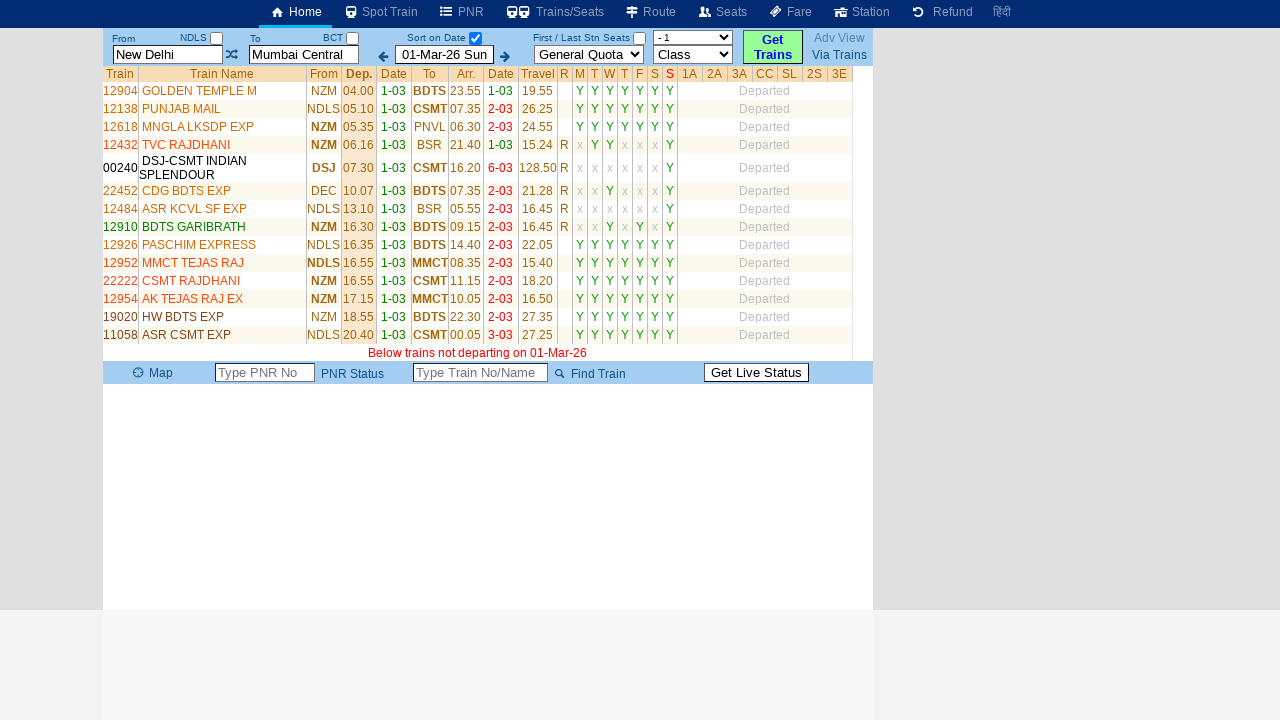

Clicked the checkbox to select date-only option at (475, 38) on #chkSelectDateOnly
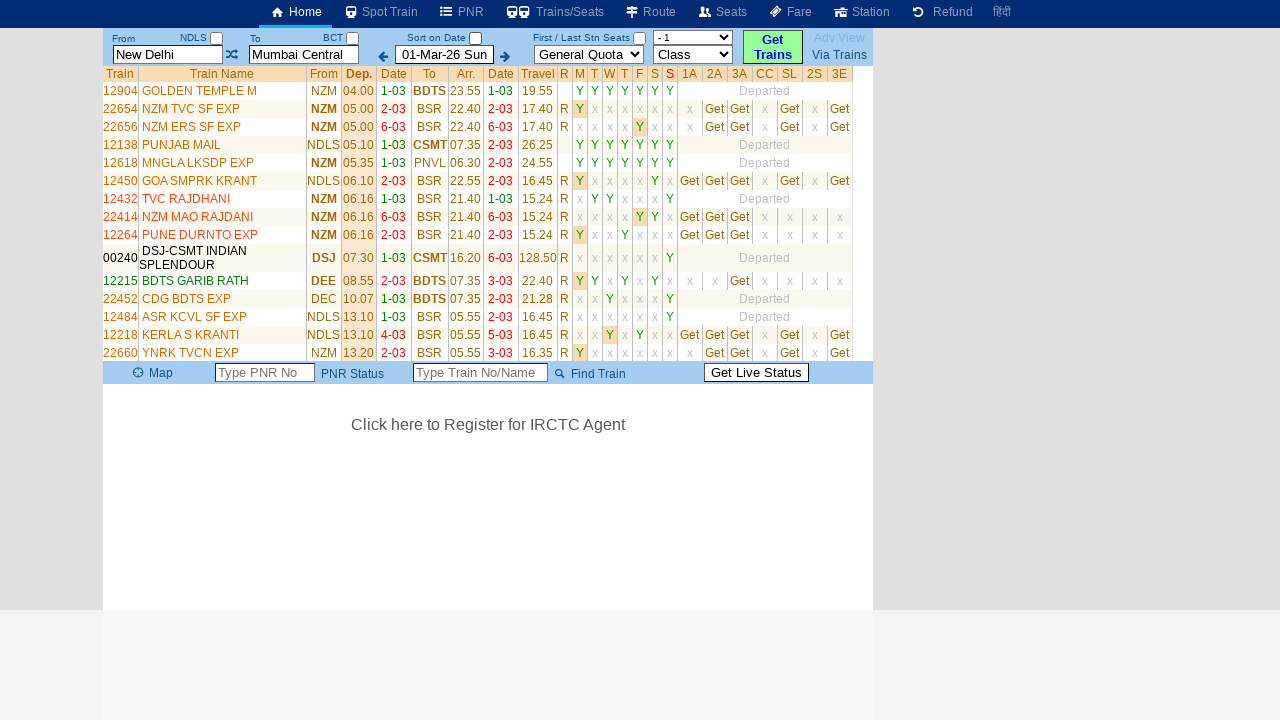

Train list table loaded successfully
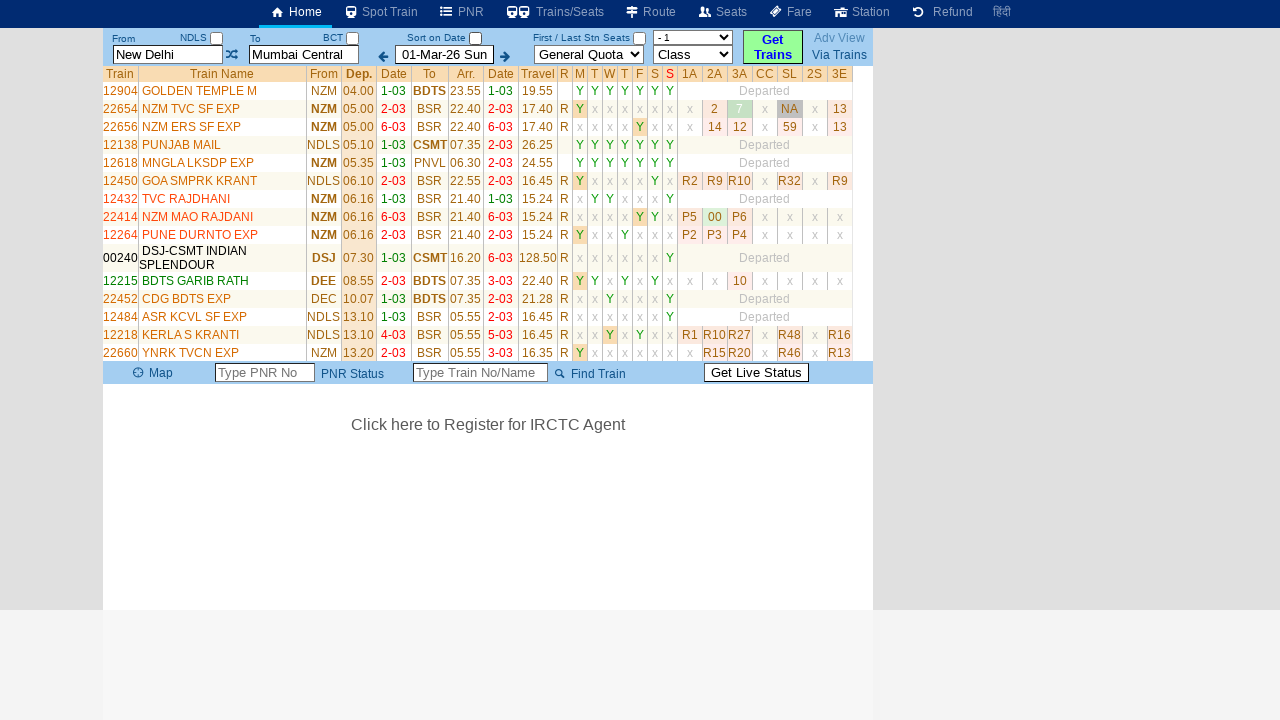

Verified table contains rows with train data
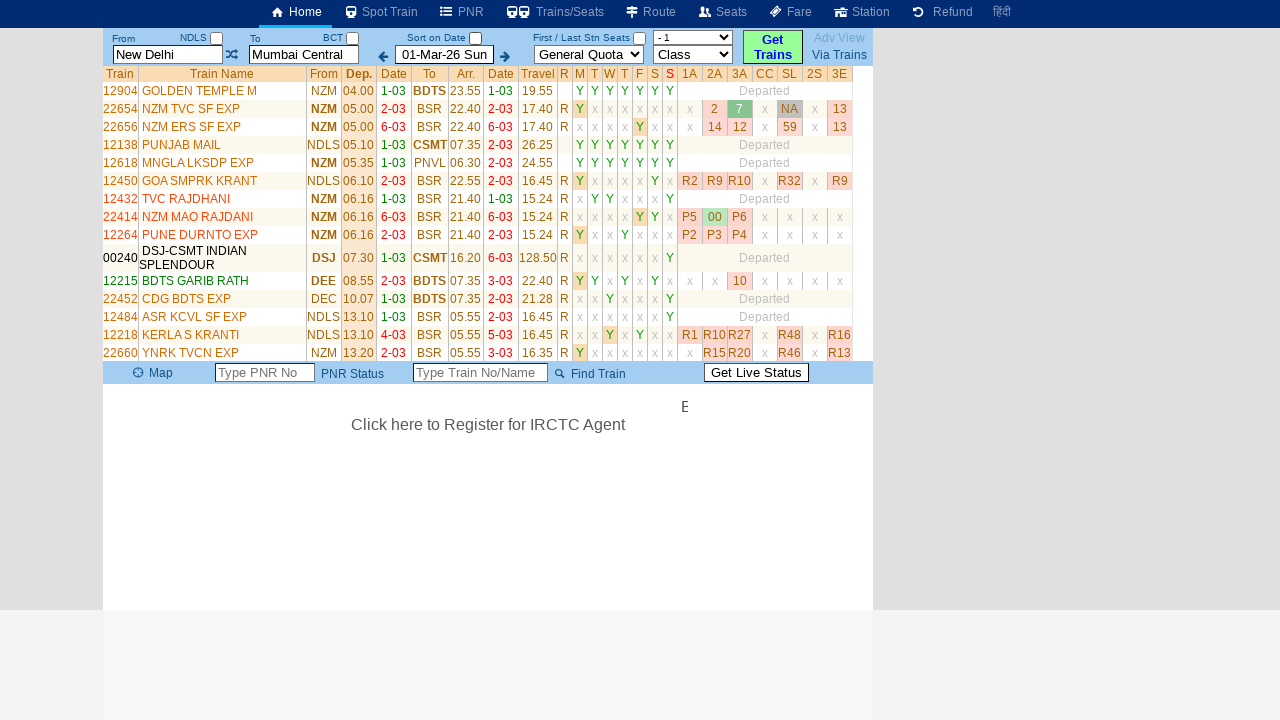

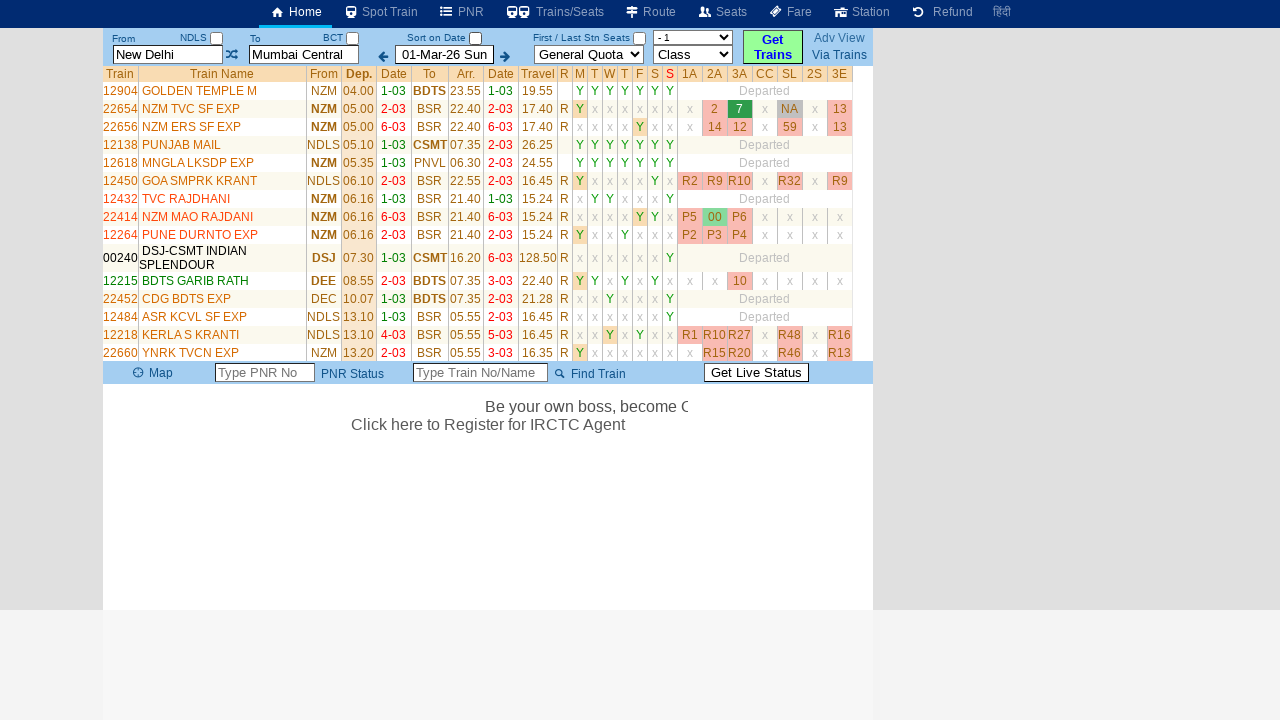